Verifies that the current URL matches the expected OrangeHRM URL

Starting URL: https://opensource-demo.orangehrmlive.com/web/index.php/auth/login

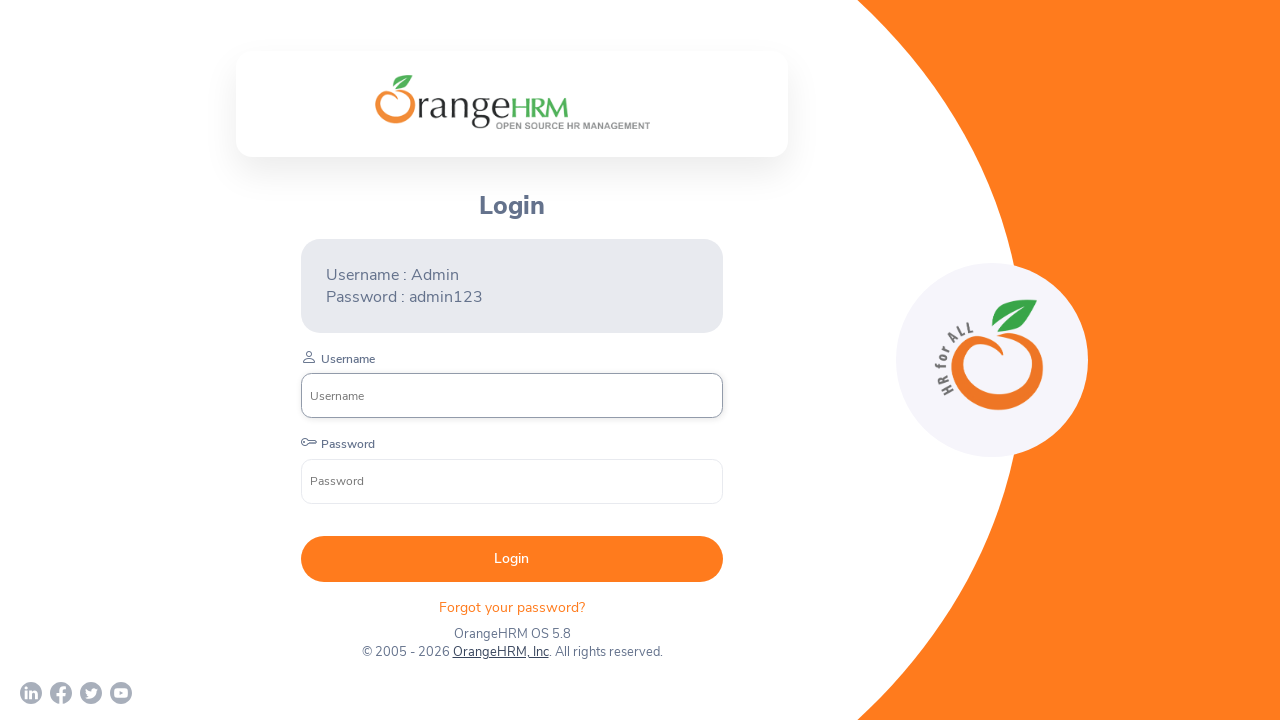

Retrieved current URL from page
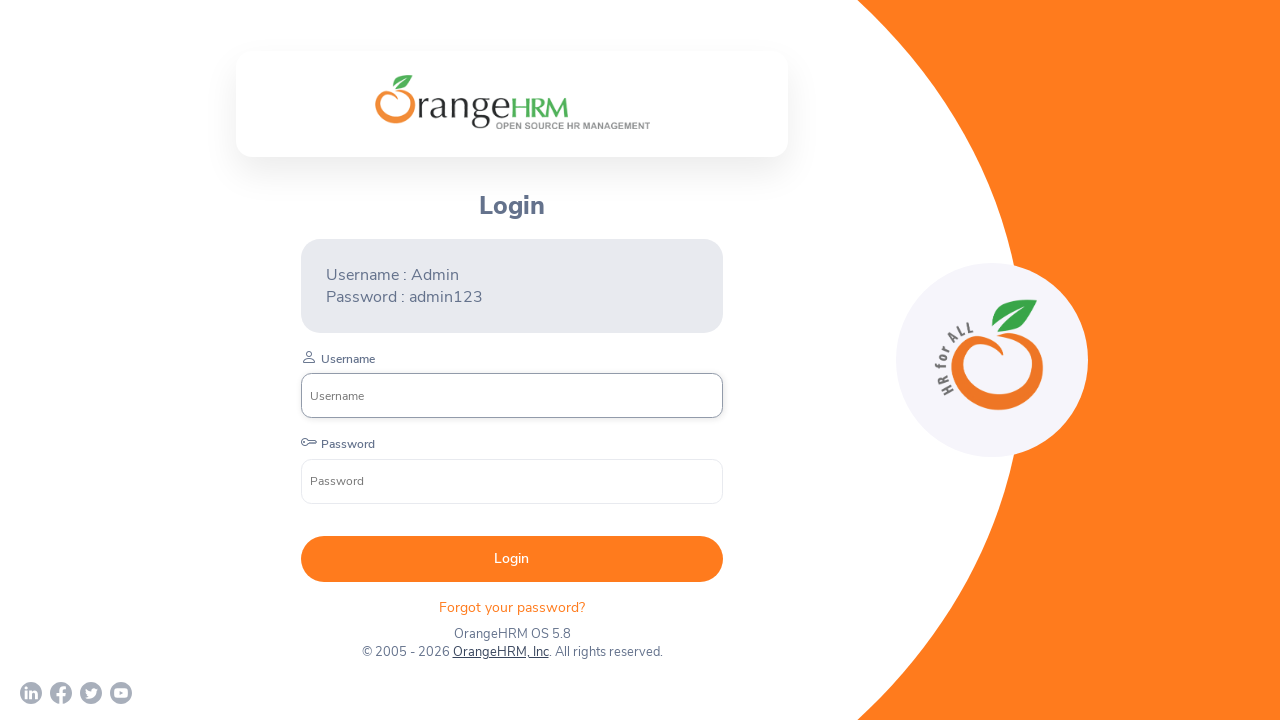

Printed current URL to console
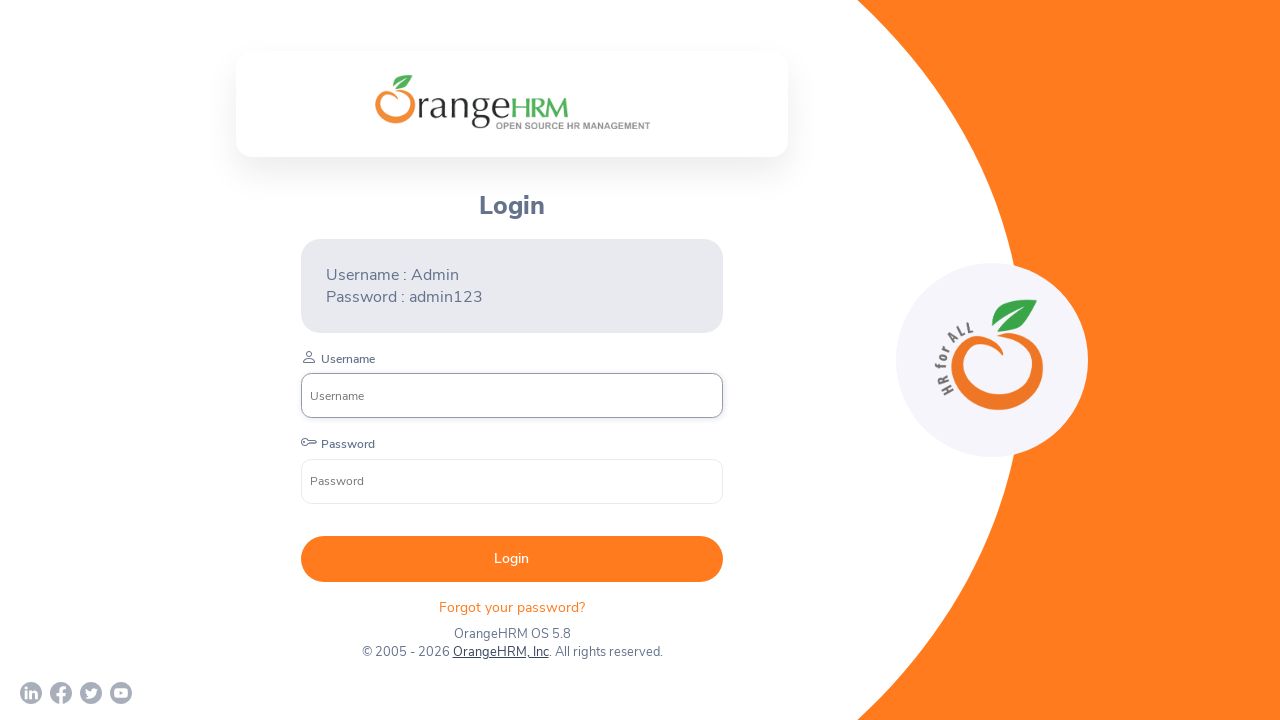

Verified that current URL matches expected OrangeHRM login URL
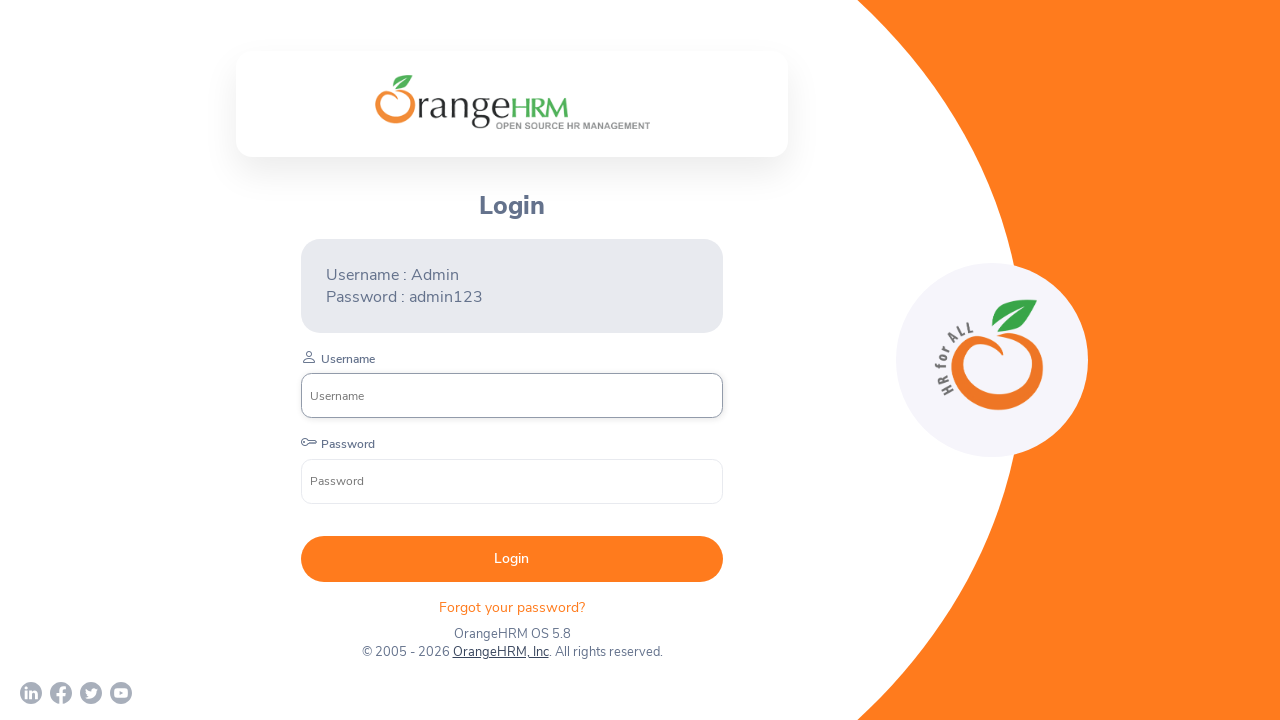

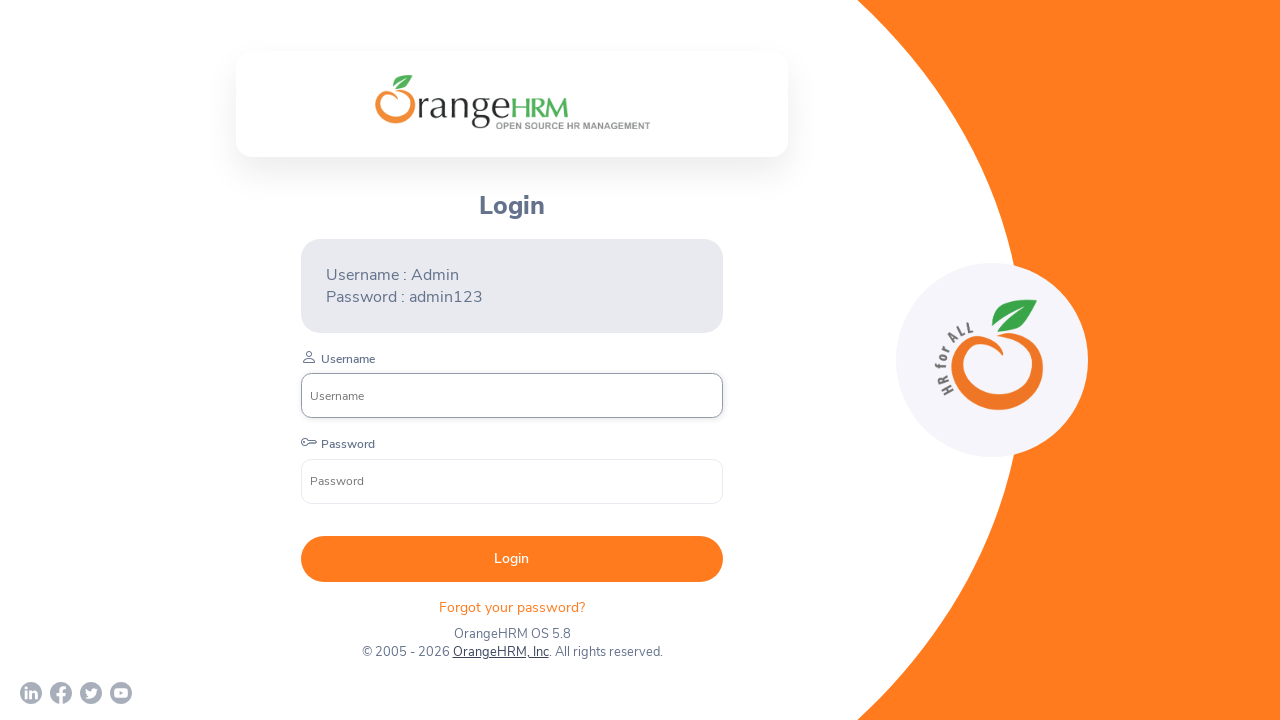